Tests selection state of radio buttons and checkboxes by clicking them and verifying their selected status

Starting URL: https://automationfc.github.io/basic-form/index.html

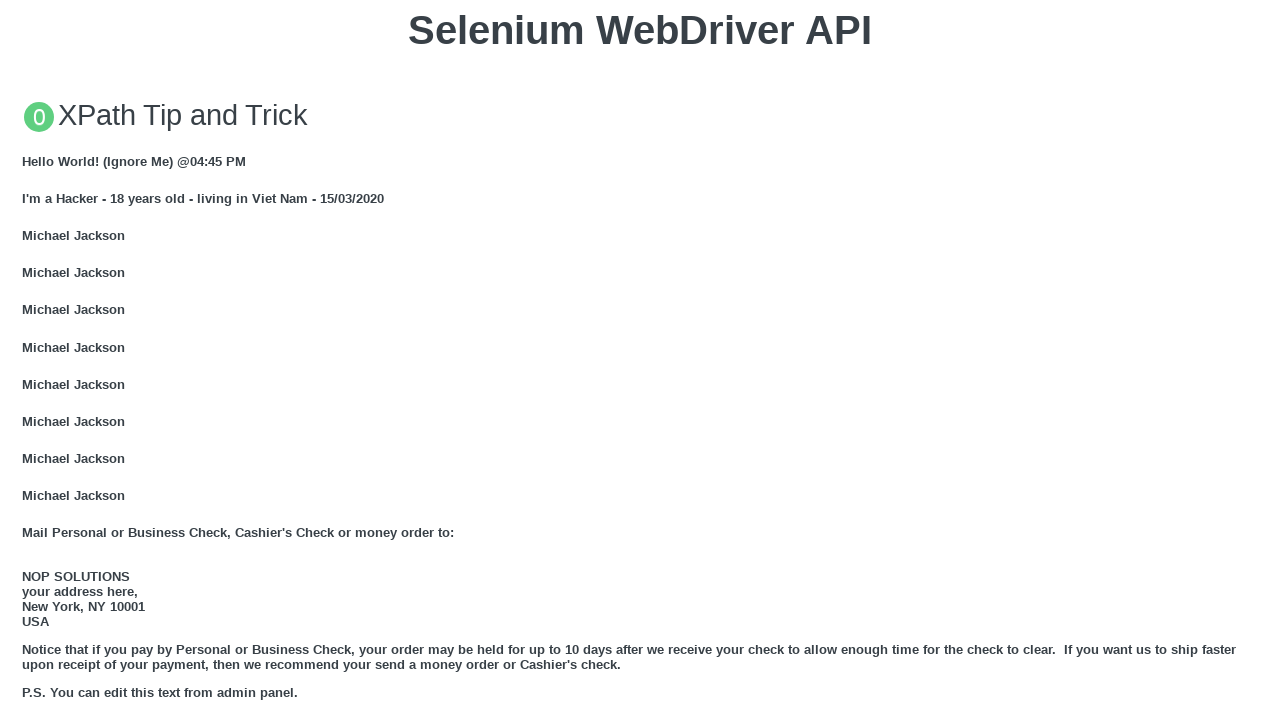

Clicked 'Under 18' radio button at (28, 360) on #under_18
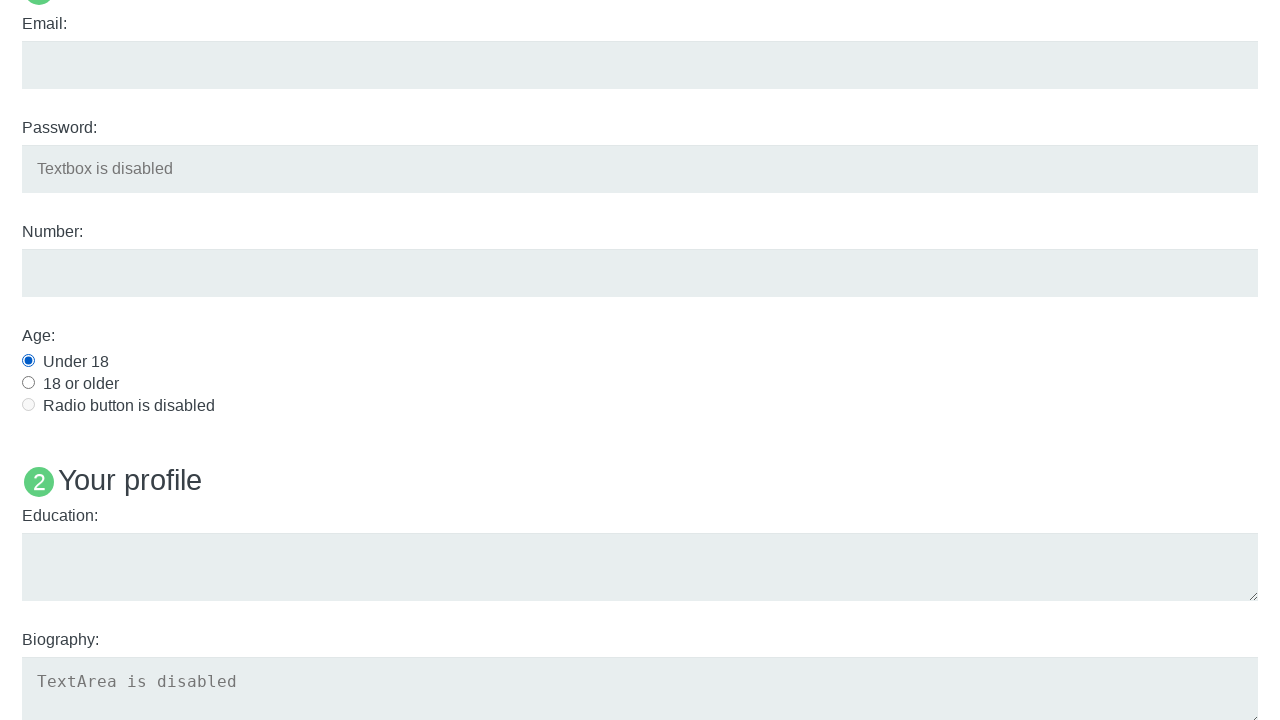

Clicked 'Java' checkbox at (28, 361) on #java
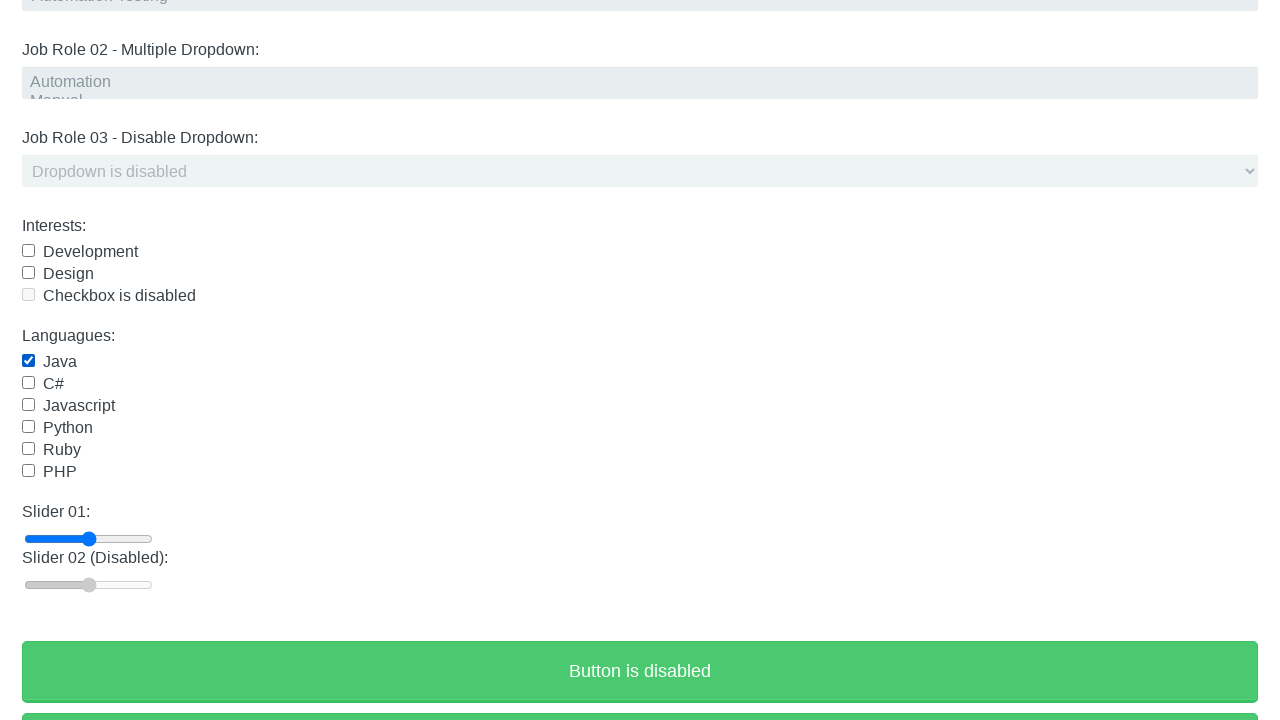

Verified 'Under 18' radio button is checked
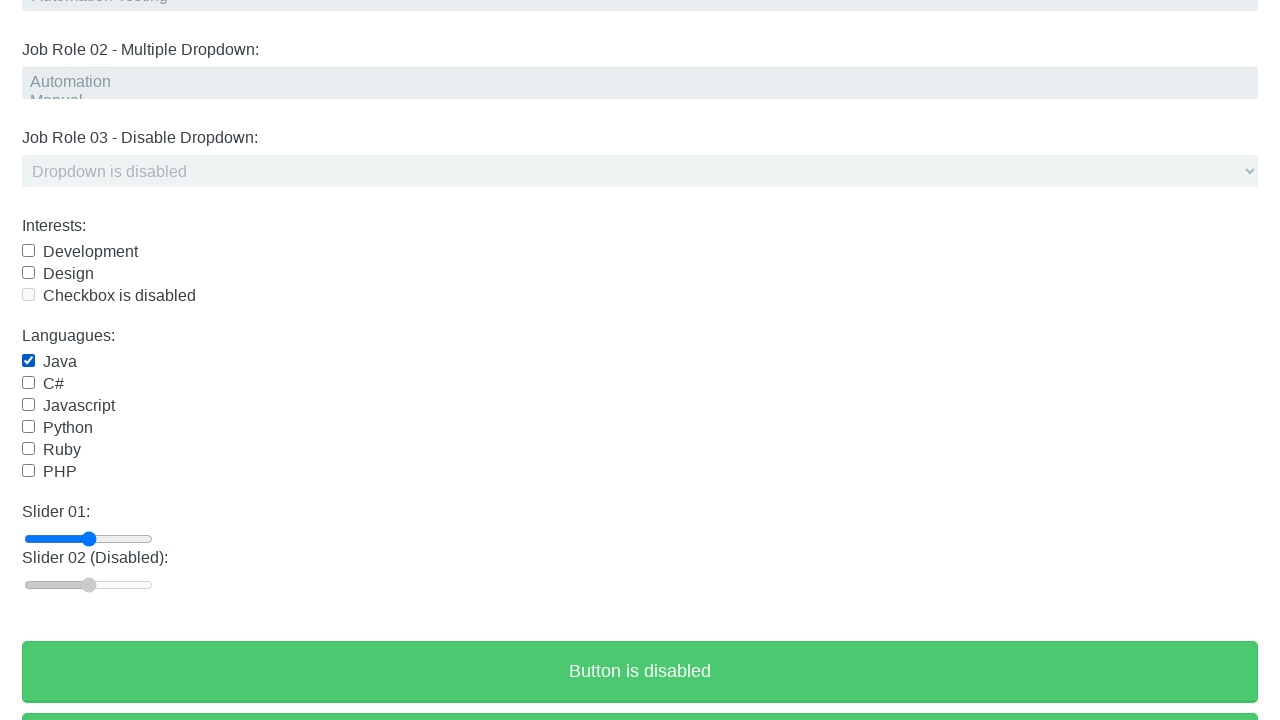

Verified 'Java' checkbox is checked
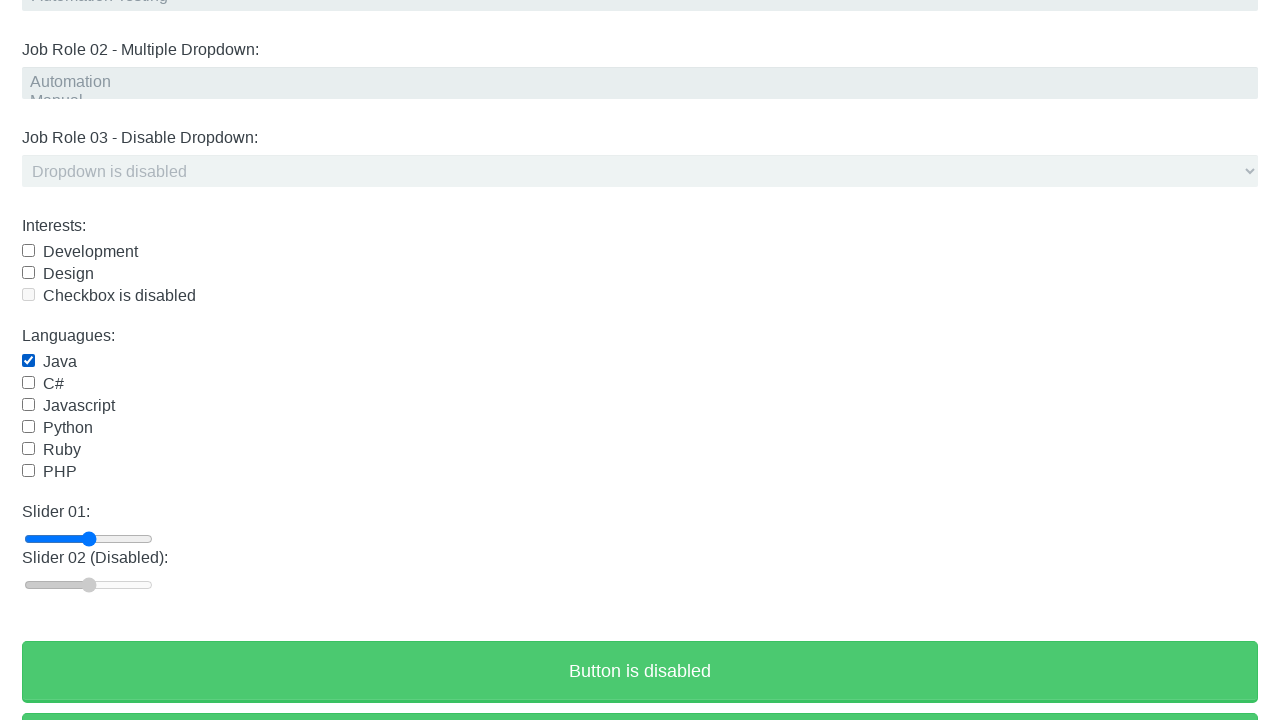

Clicked 'Under 18' radio button again at (28, 360) on #under_18
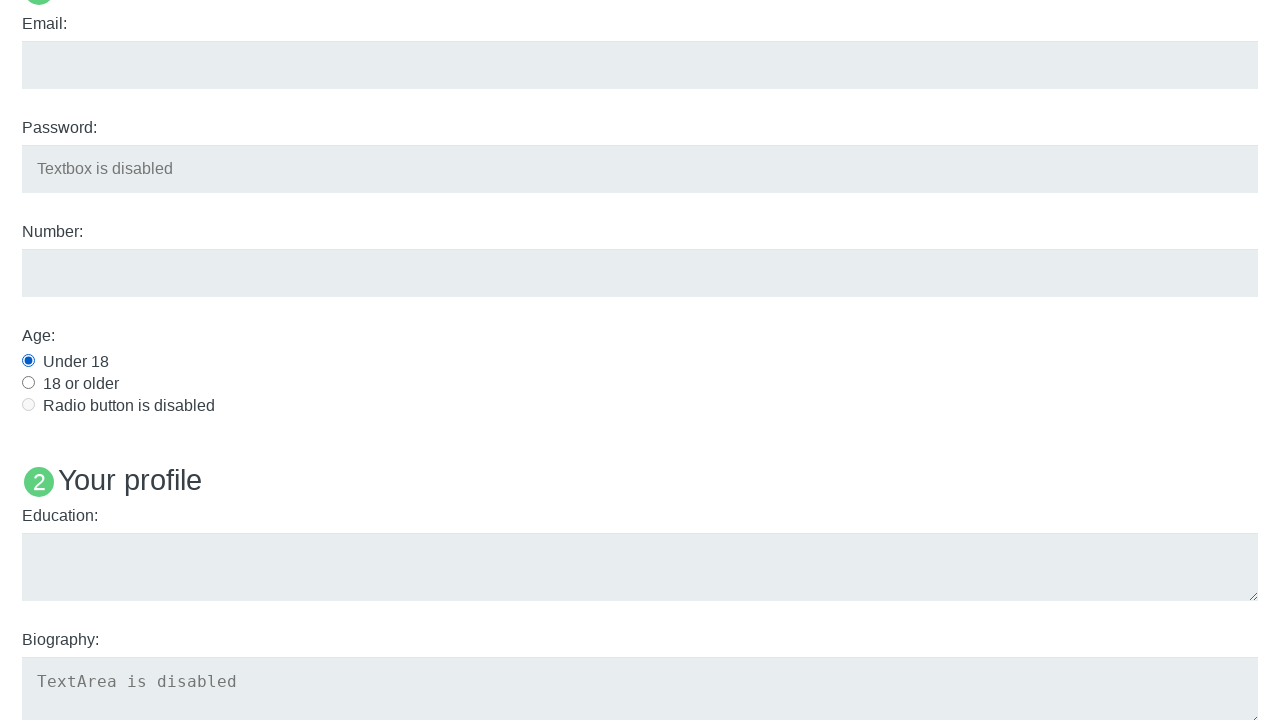

Clicked 'Java' checkbox again at (28, 361) on #java
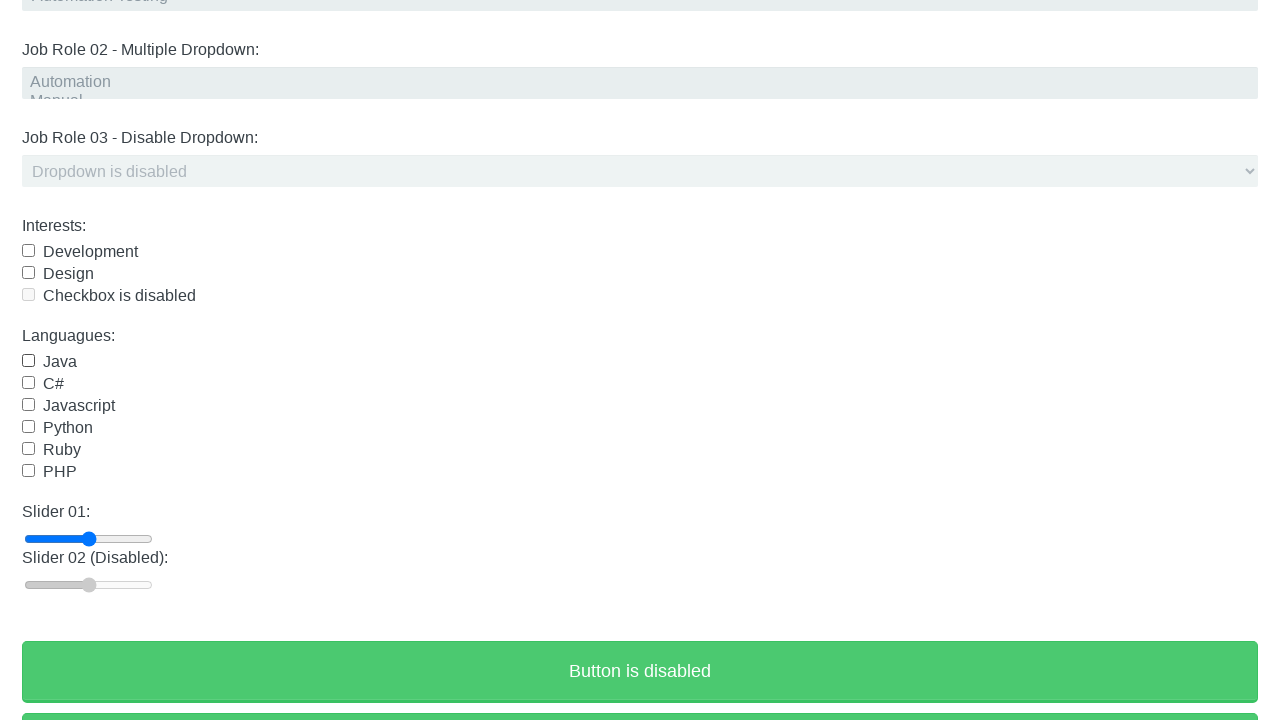

Verified 'Under 18' radio button remains checked after second click
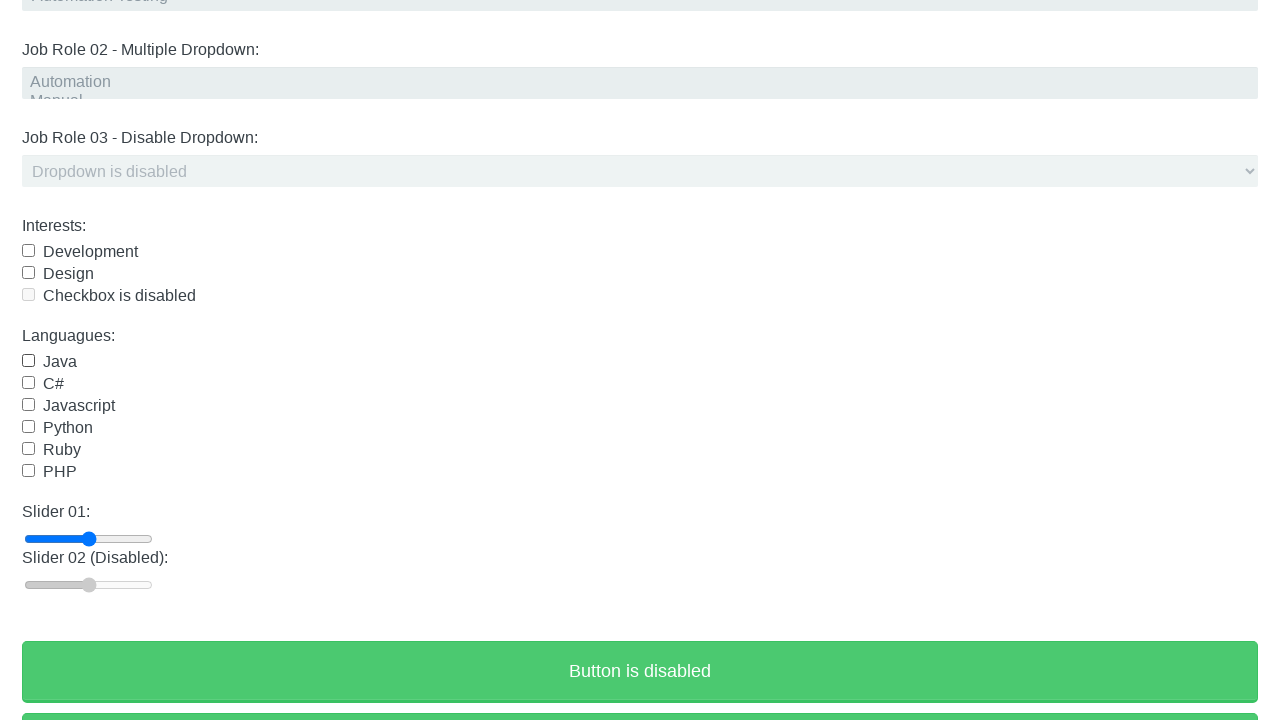

Verified 'Java' checkbox is unchecked after second click
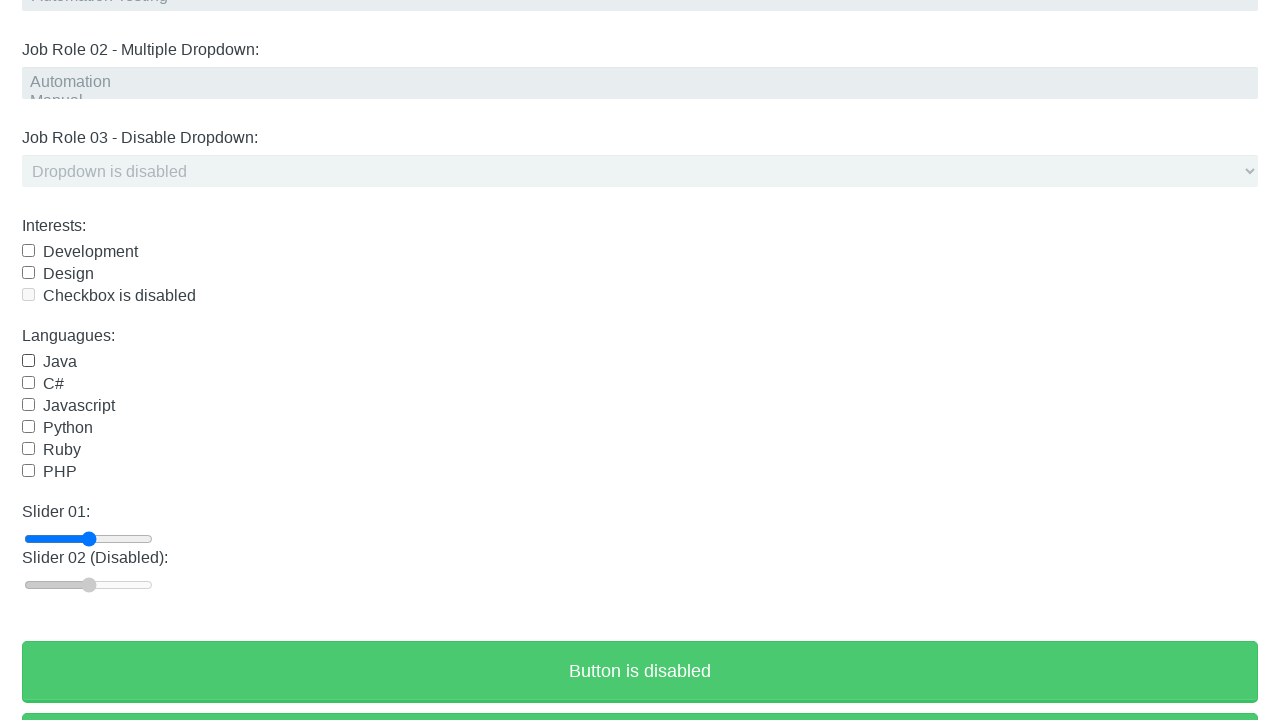

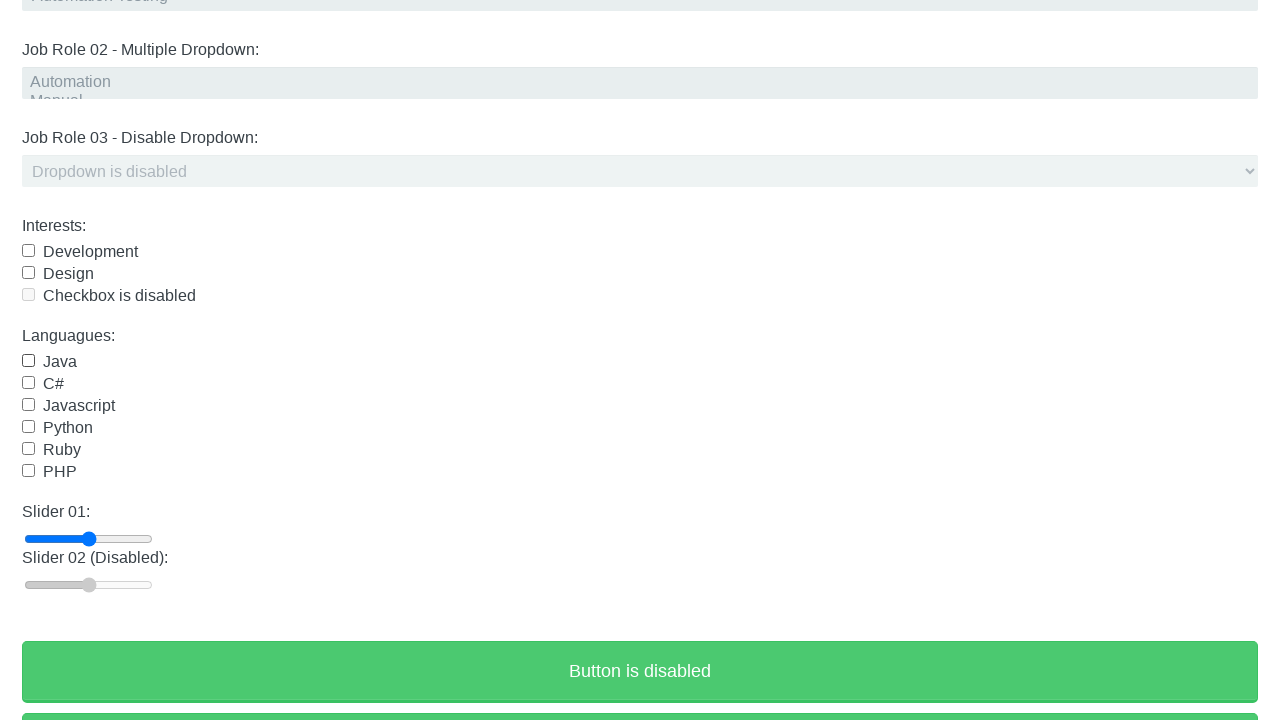